Validates that the GitHub link points to the correct URL

Starting URL: https://jaredwebber.dev

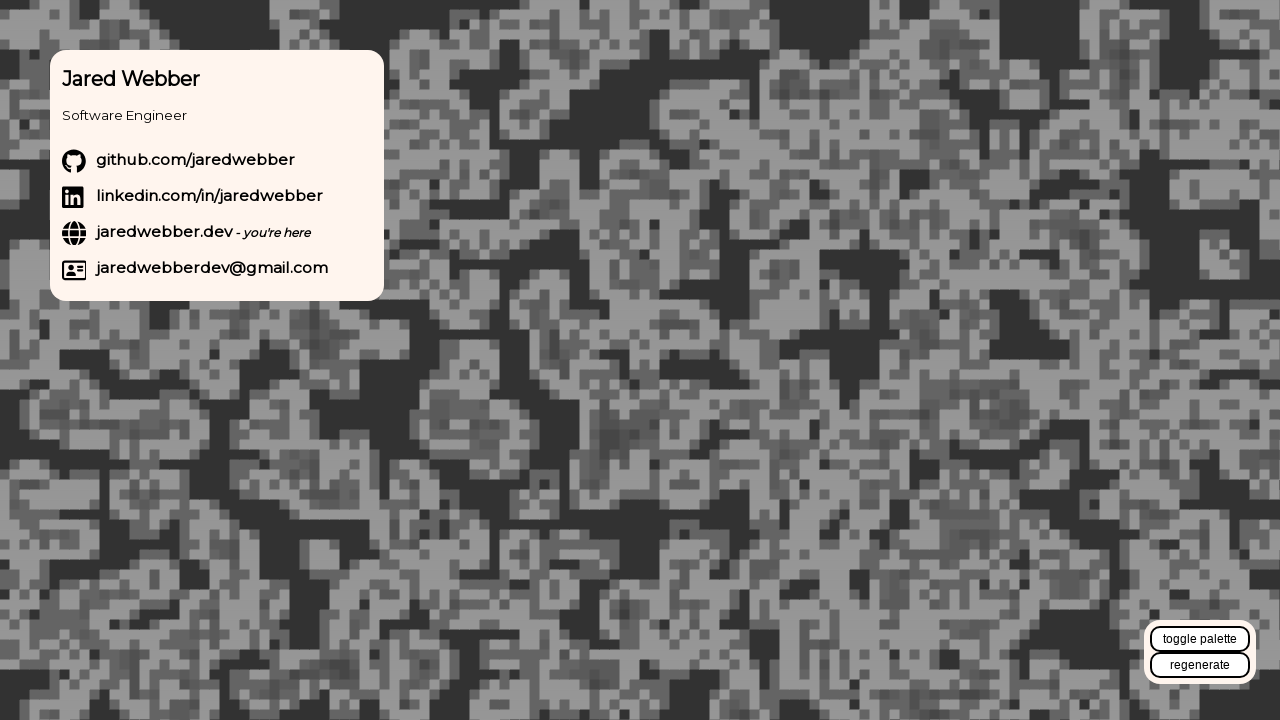

Located GitHub link element with text 'github.com/jaredwebber'
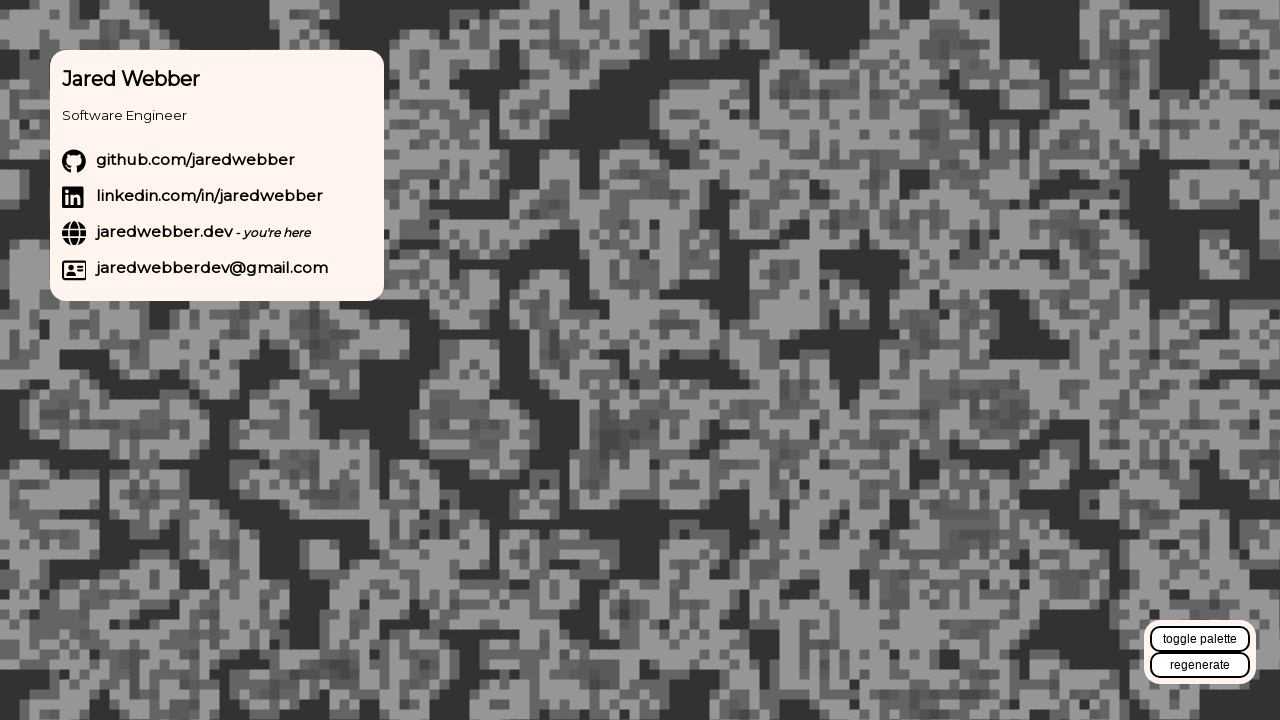

Verified GitHub link href attribute points to 'https://github.com/jaredwebber'
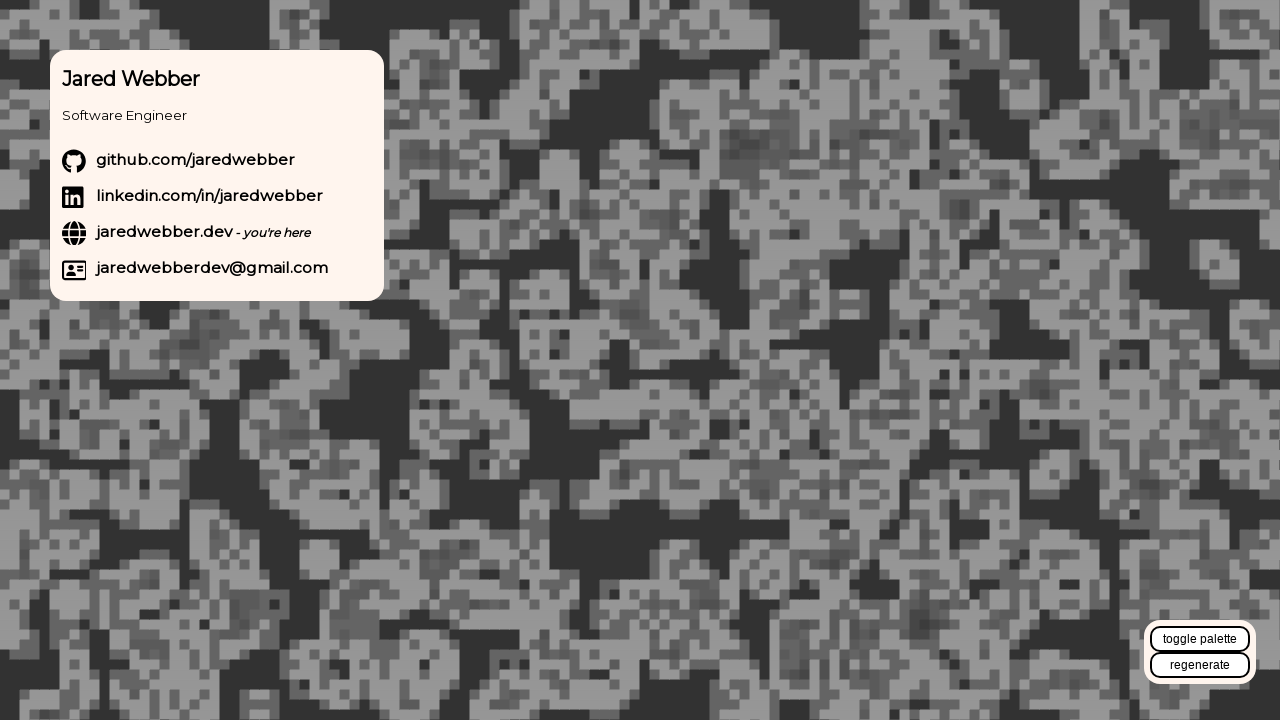

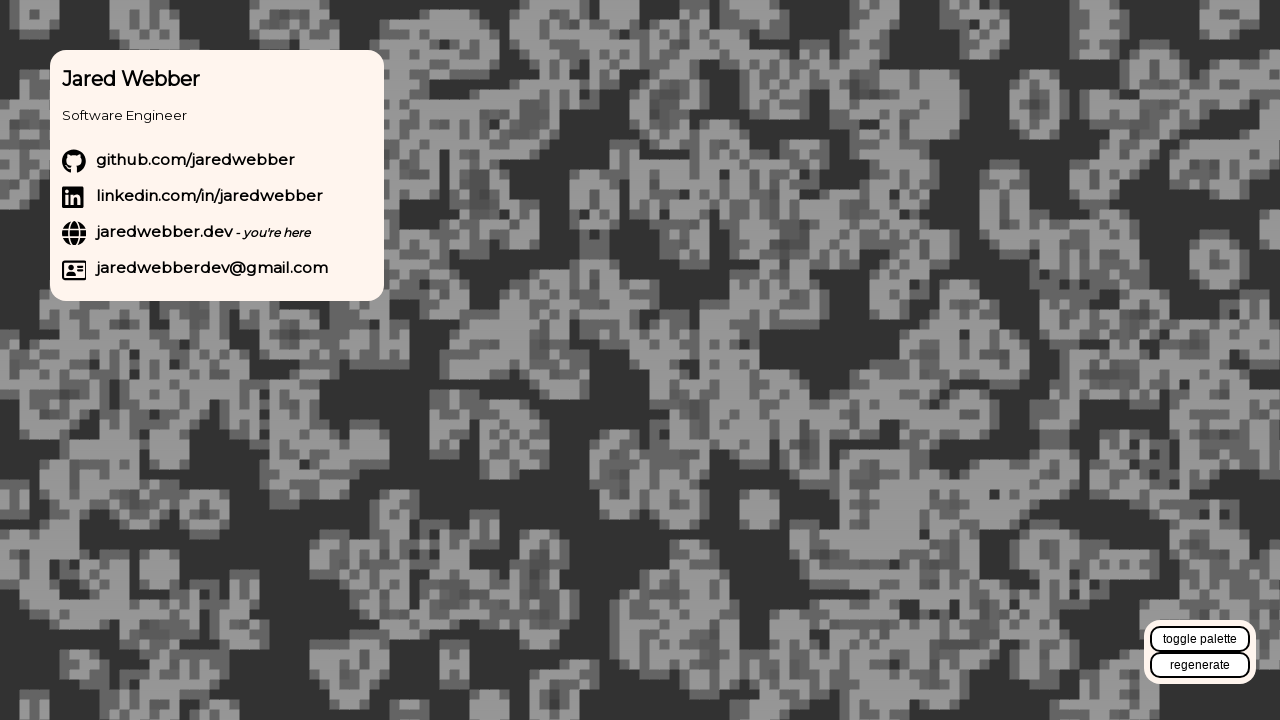